Orders 9 coffee items by clicking on cups at indices 0 through 8, excluding promotional items.

Starting URL: https://coffee-cart.app/

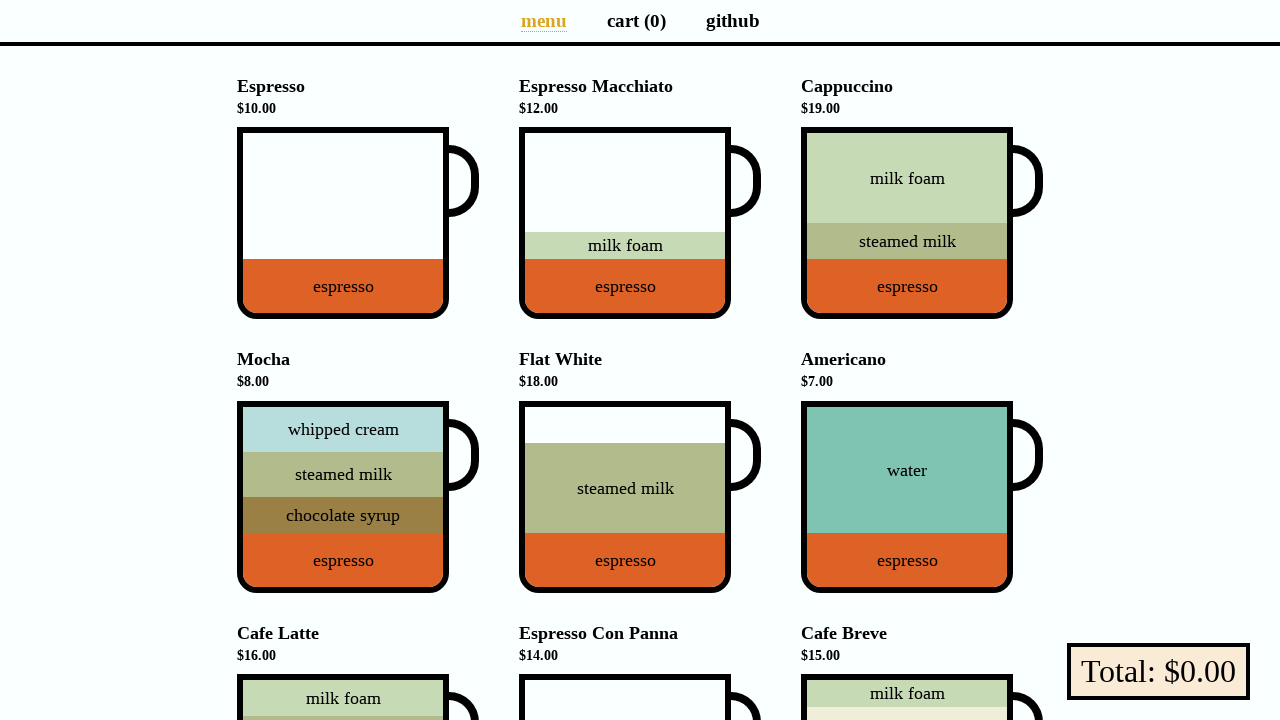

Navigated to coffee-cart.app
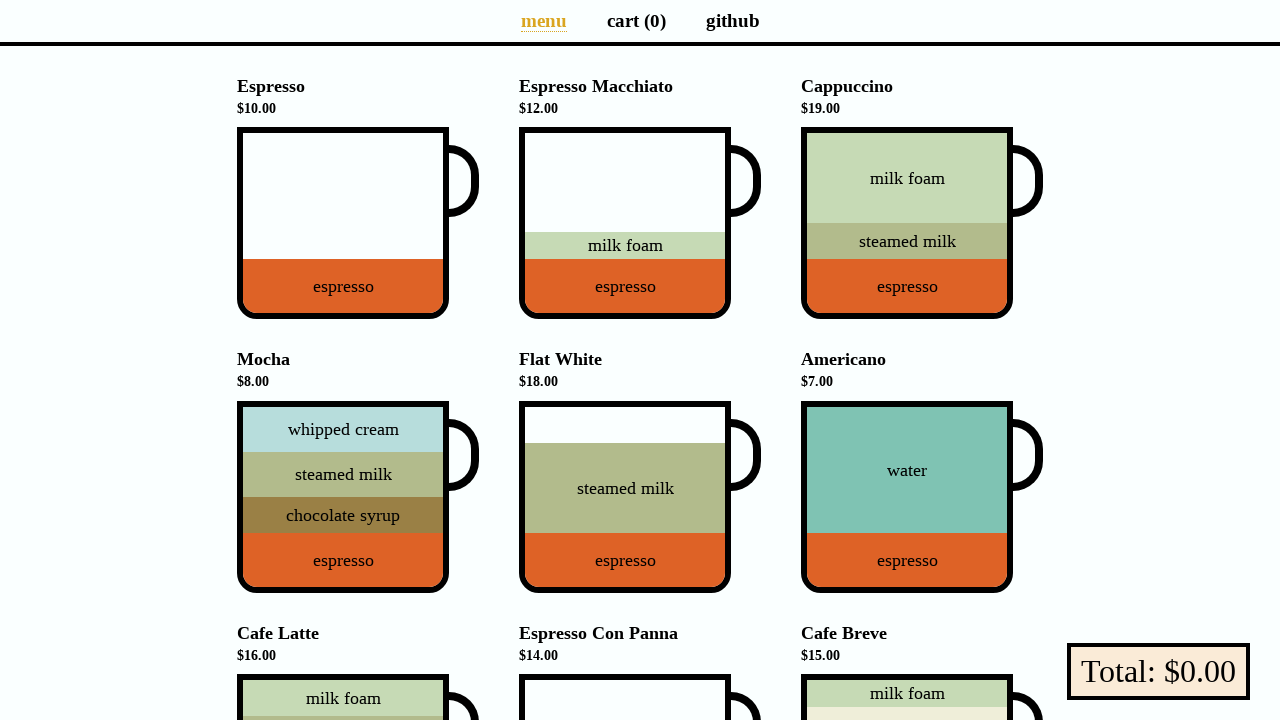

Clicked on coffee cup at index 0 at (343, 223) on .cup-body:not(.promo) >> nth=0
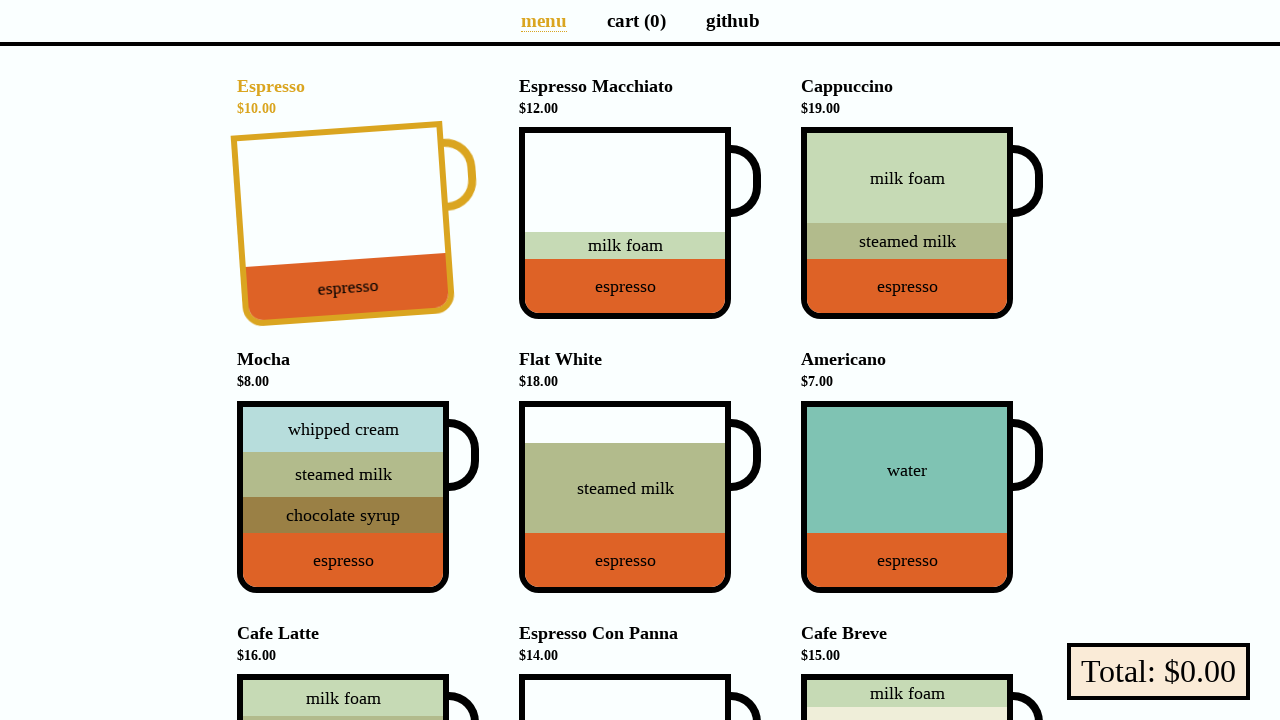

Clicked on coffee cup at index 1 at (625, 223) on .cup-body:not(.promo) >> nth=1
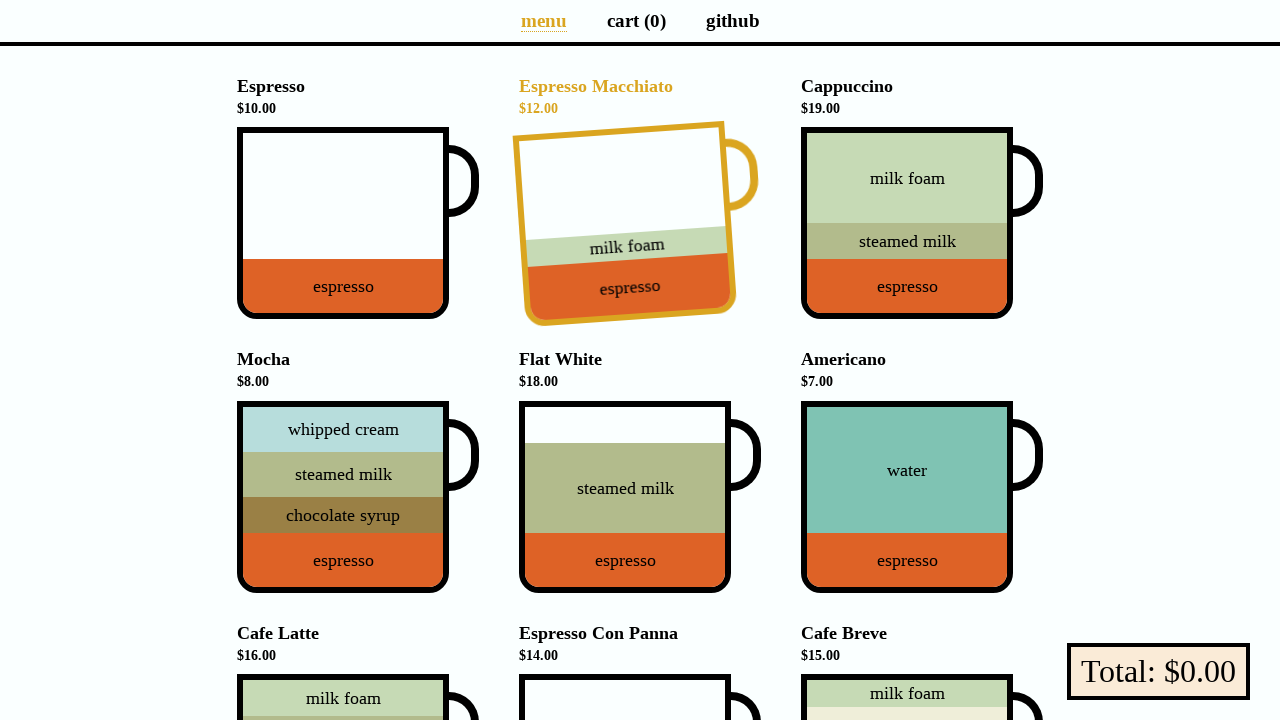

Clicked on coffee cup at index 2 at (907, 223) on .cup-body:not(.promo) >> nth=2
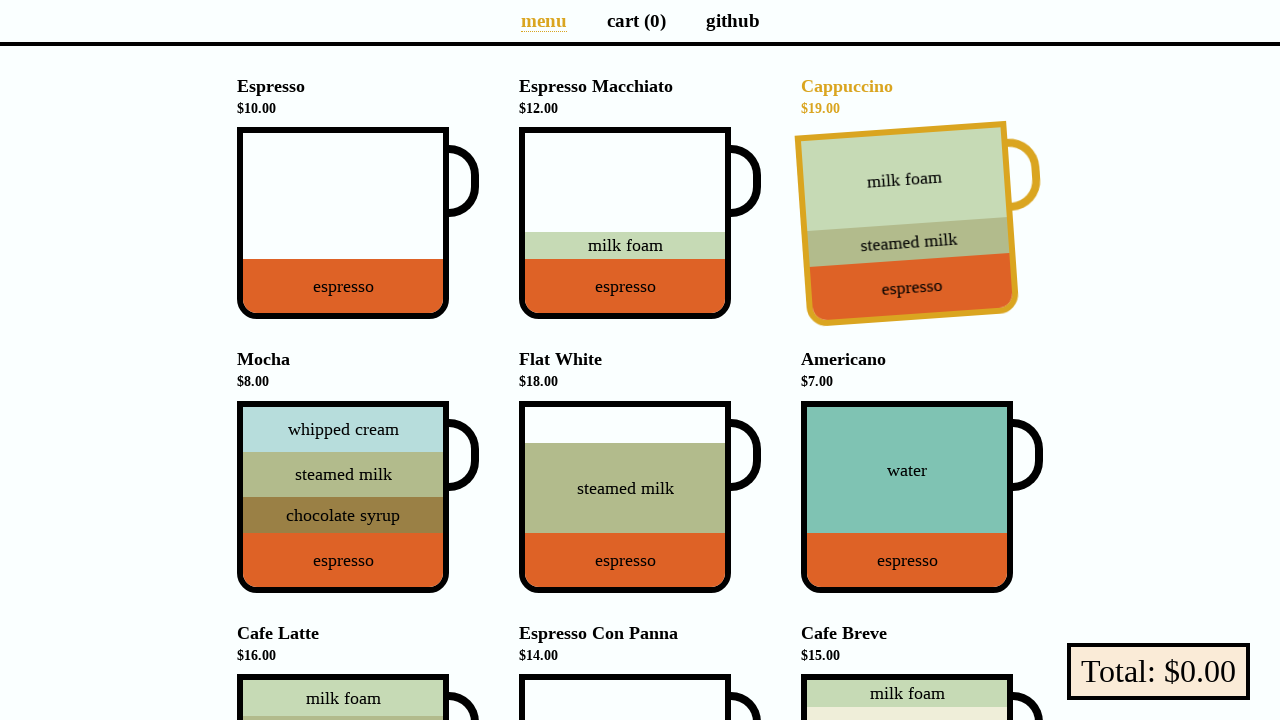

Clicked on coffee cup at index 3 at (343, 497) on .cup-body:not(.promo) >> nth=3
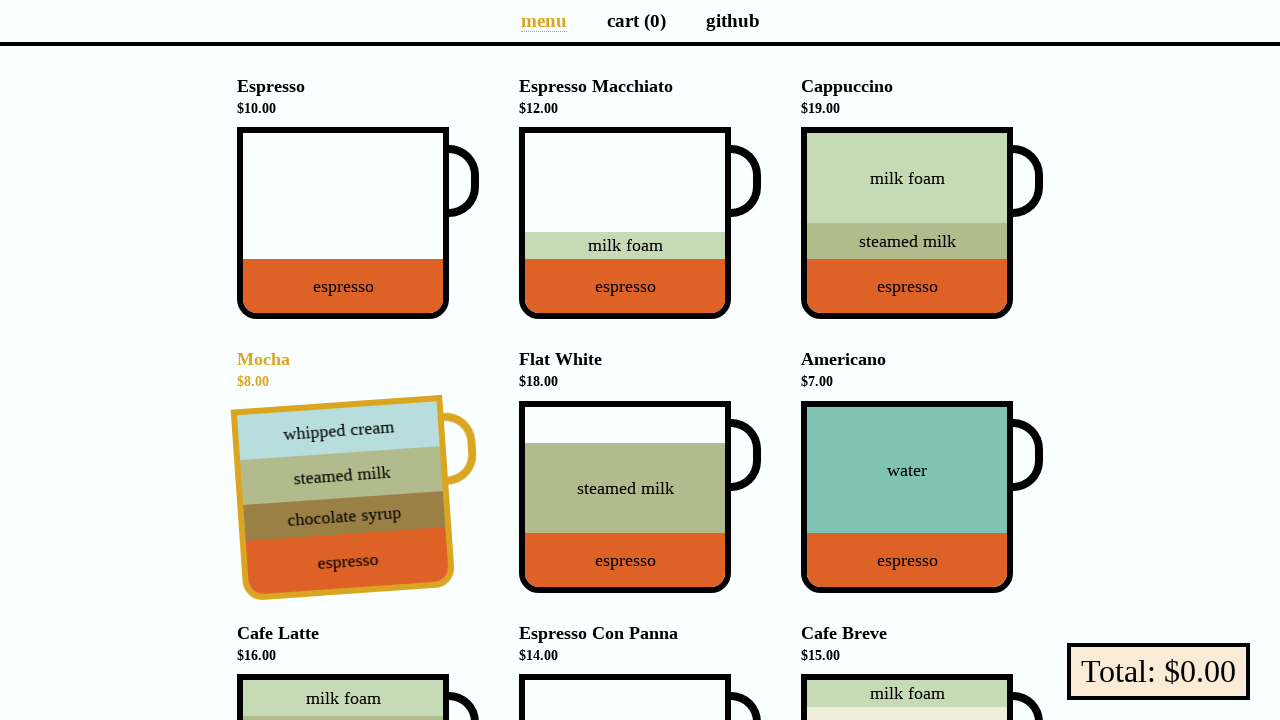

Clicked on coffee cup at index 4 at (625, 497) on .cup-body:not(.promo) >> nth=4
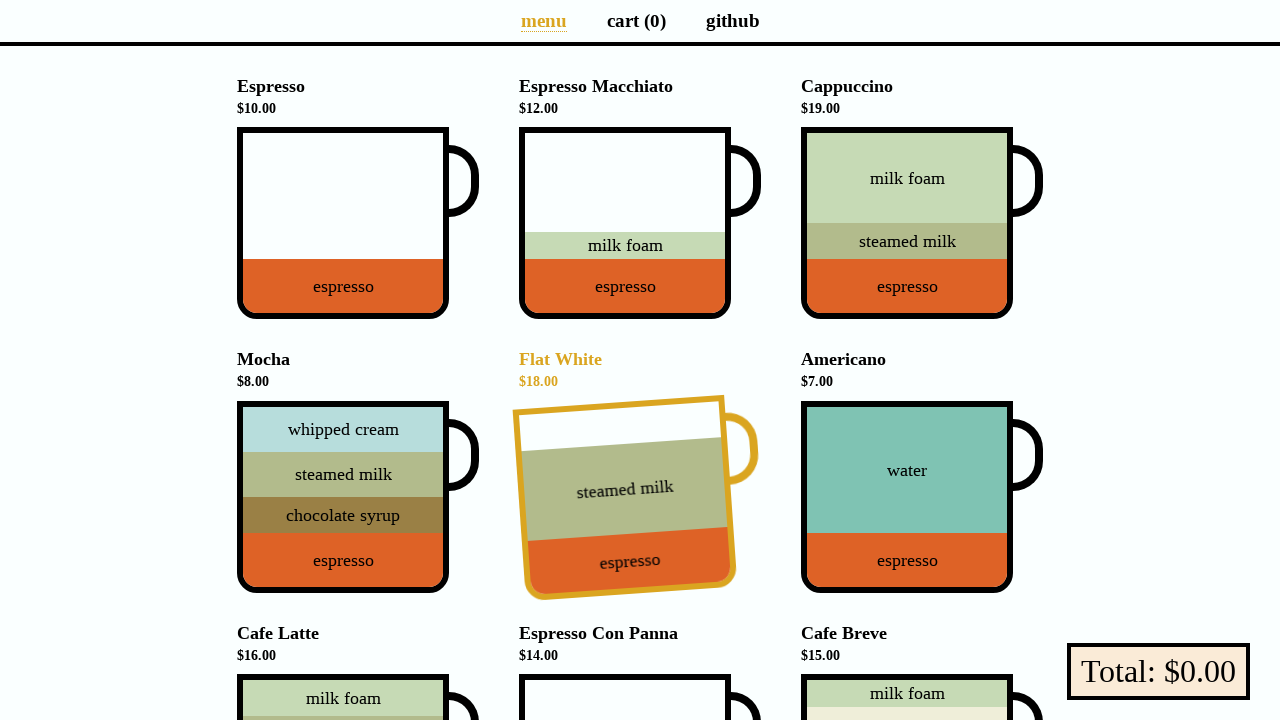

Clicked on coffee cup at index 5 at (907, 497) on .cup-body:not(.promo) >> nth=5
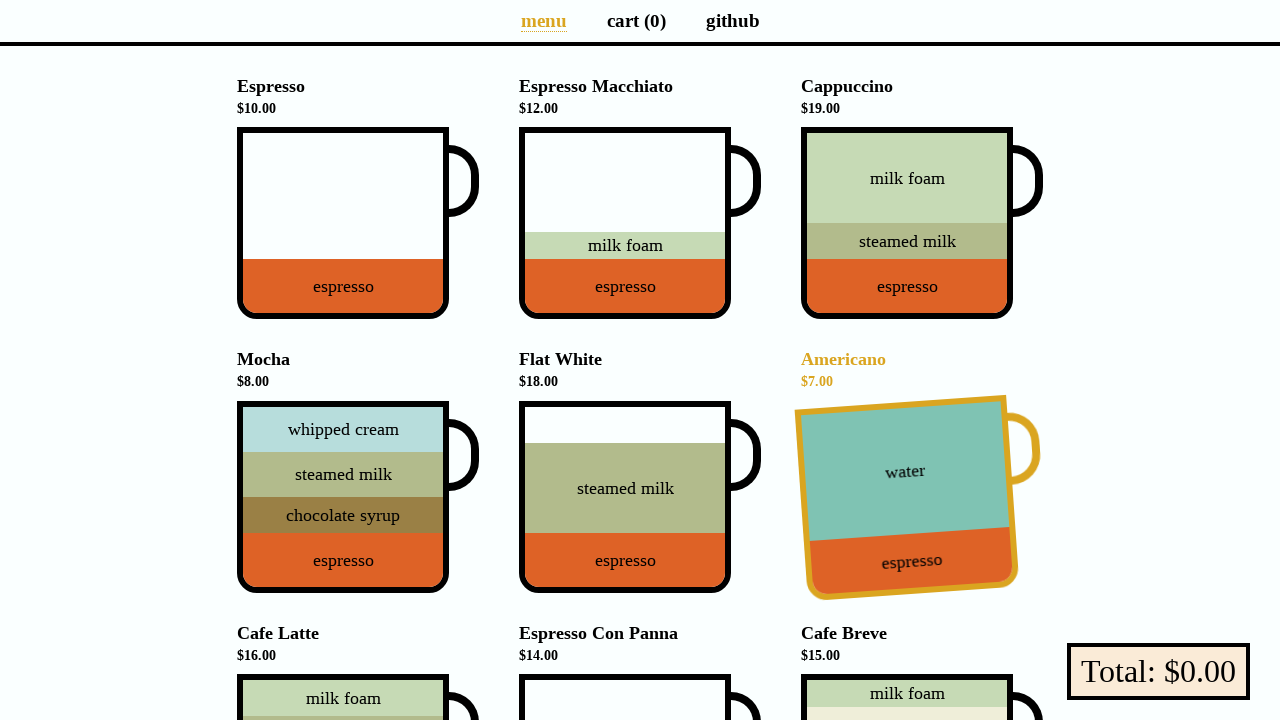

Clicked on coffee cup at index 6 at (343, 627) on .cup-body:not(.promo) >> nth=6
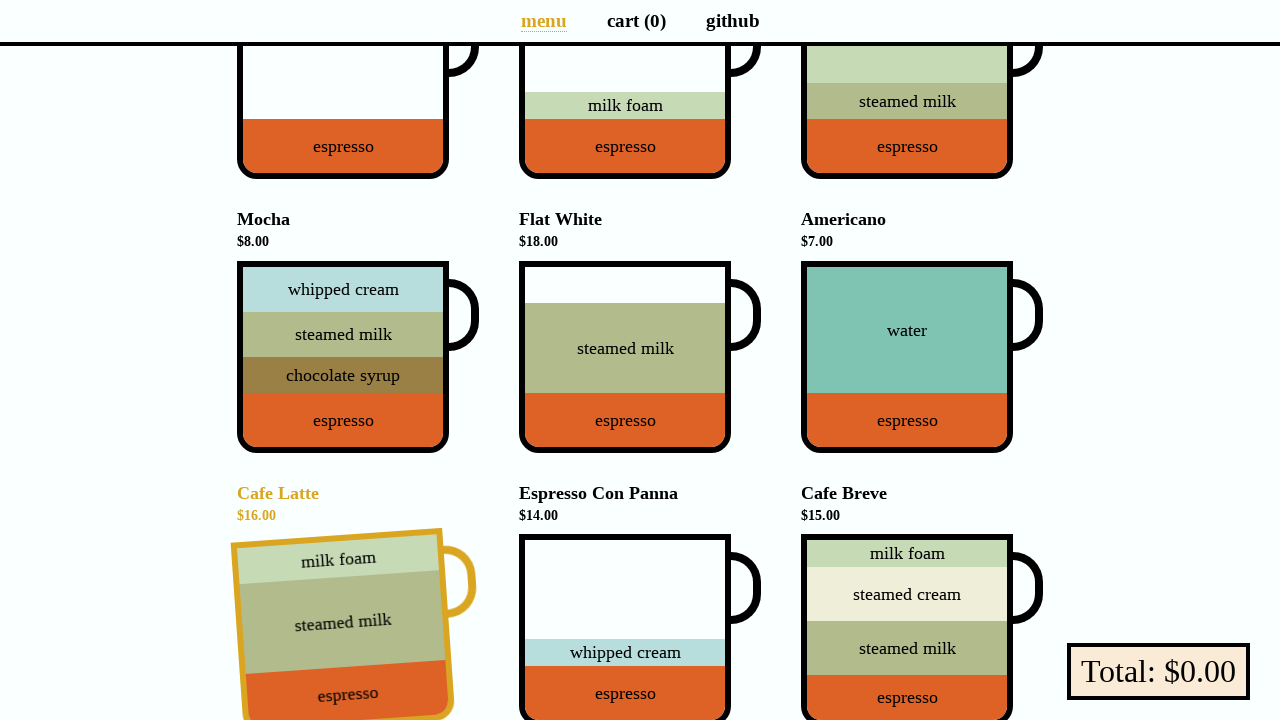

Clicked on coffee cup at index 7 at (625, 627) on .cup-body:not(.promo) >> nth=7
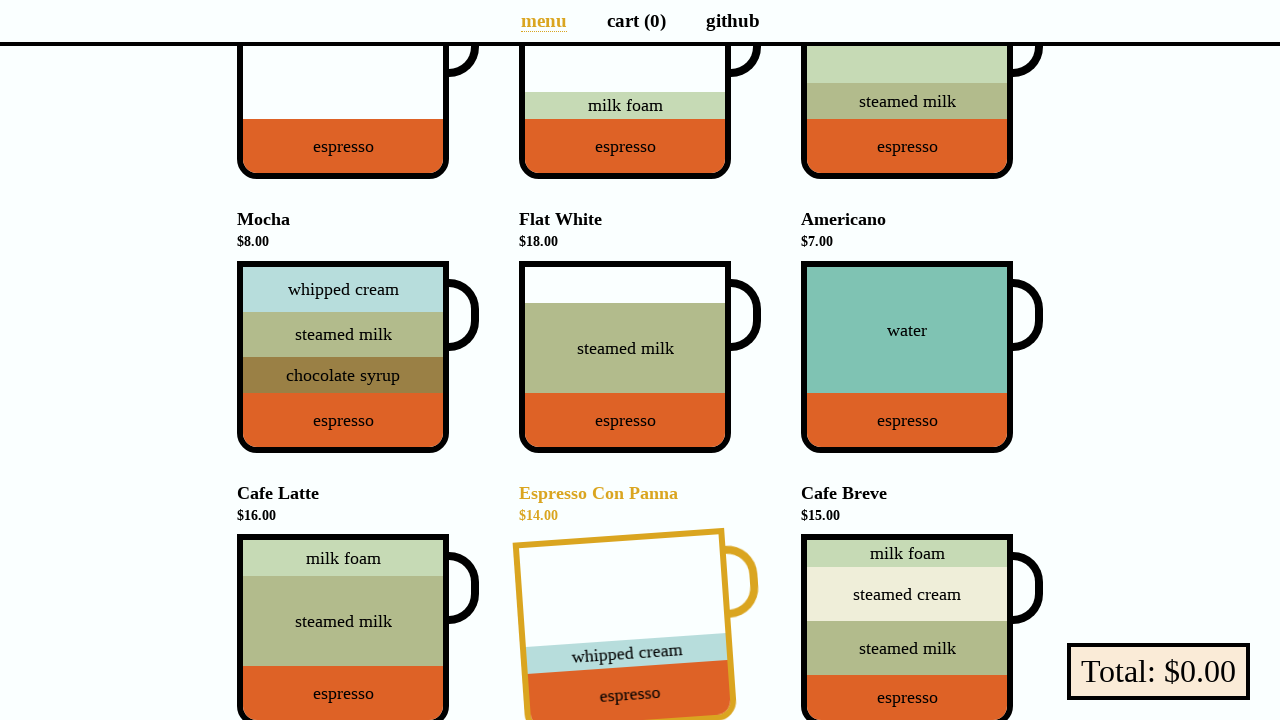

Clicked on coffee cup at index 8 at (907, 627) on .cup-body:not(.promo) >> nth=8
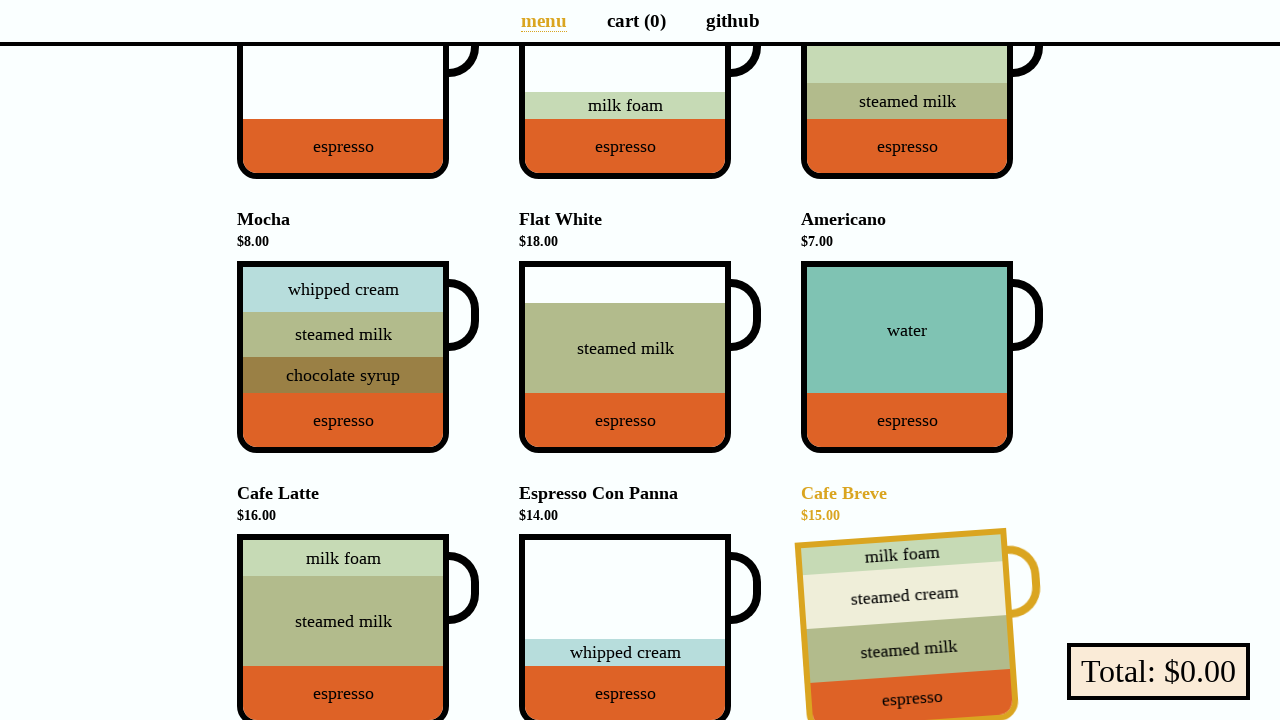

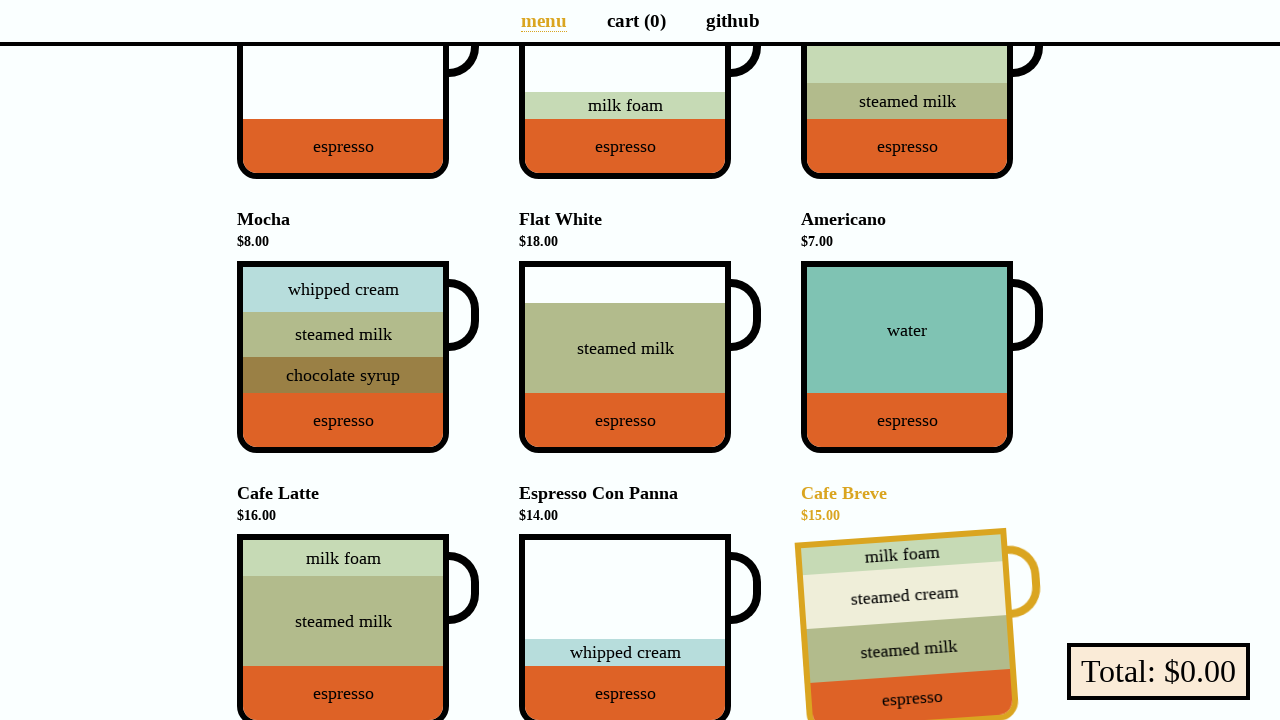